Tests clicking a button that triggers a JavaScript confirm box and accepting it

Starting URL: https://demoqa.com/alerts

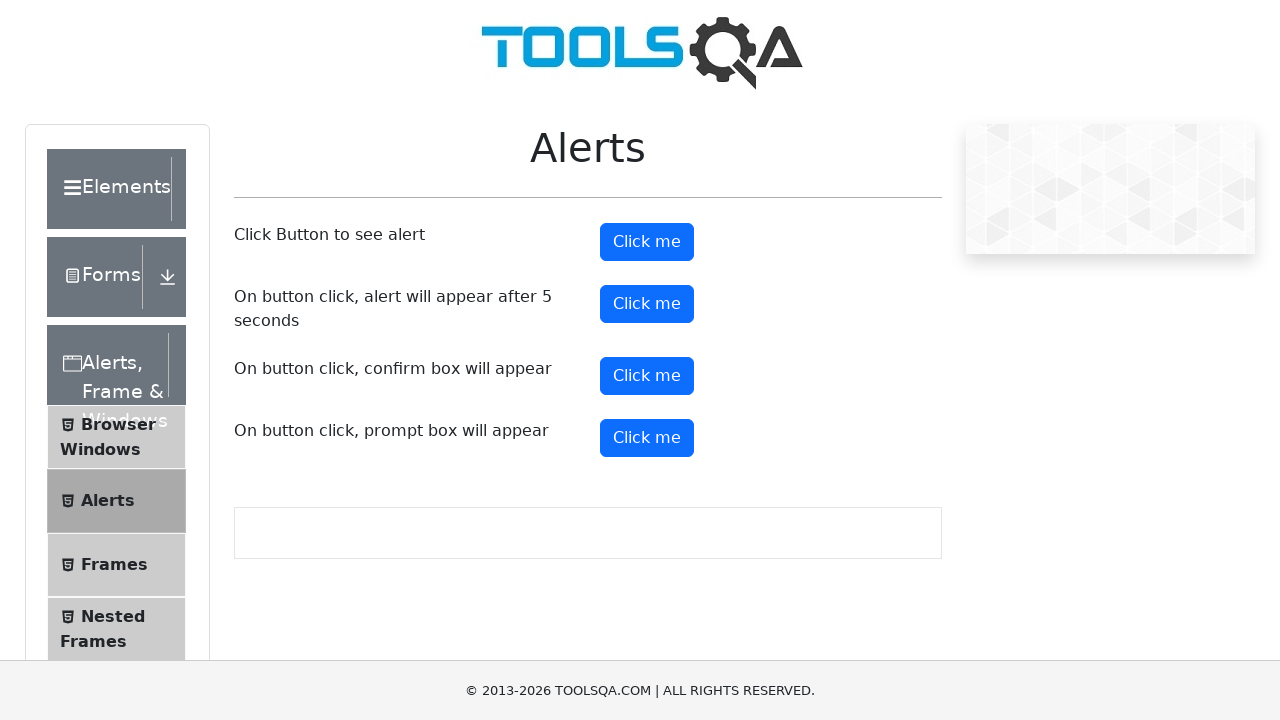

Scrolled down 300 pixels to view buttons
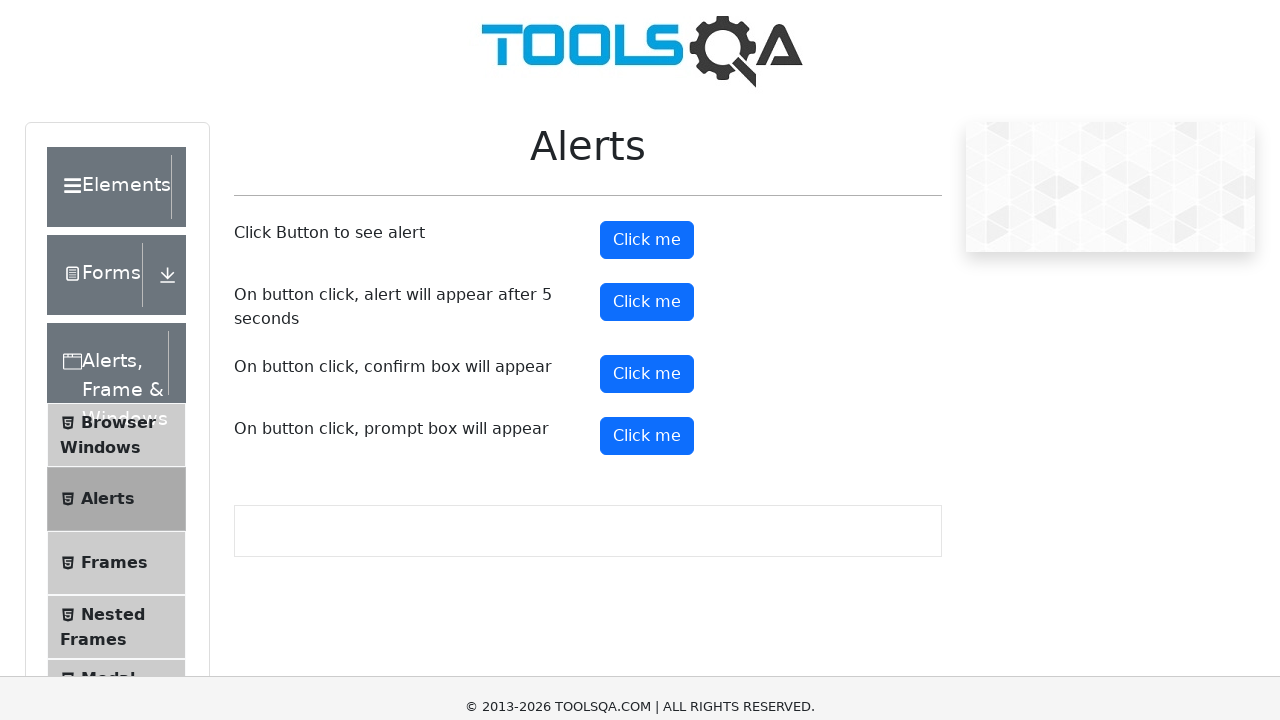

Set up dialog handler to accept confirm boxes
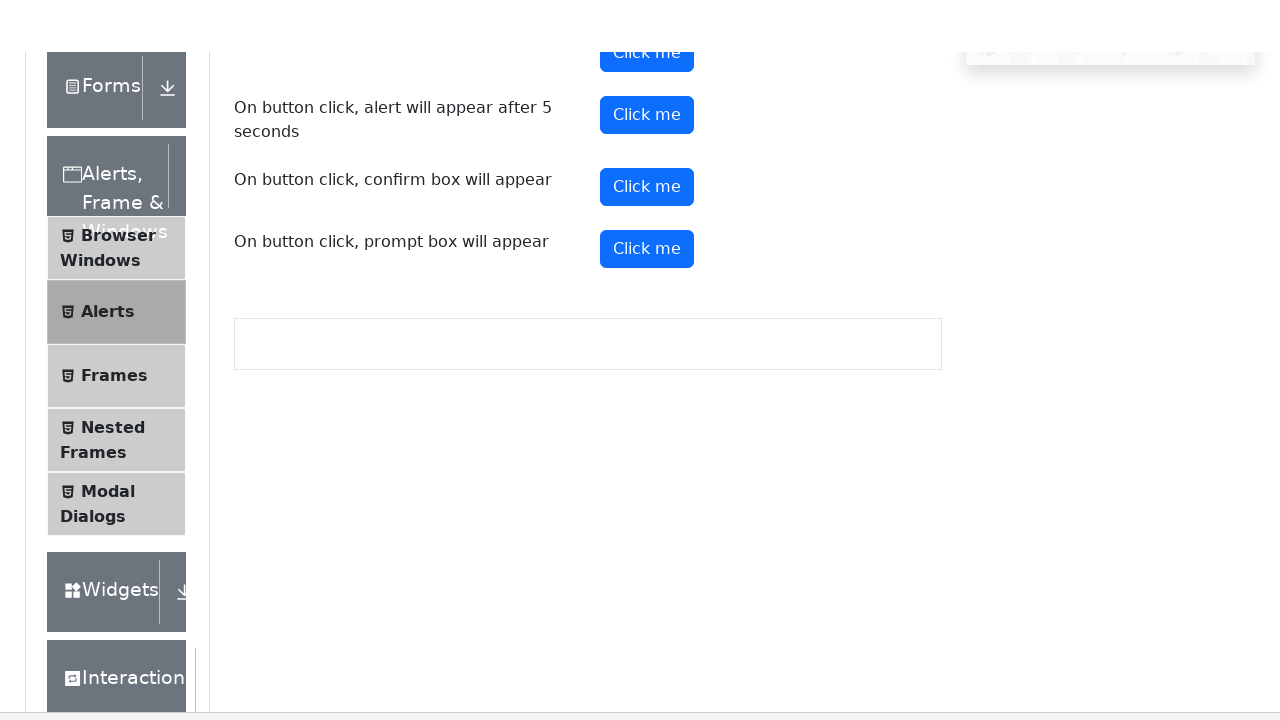

Clicked confirm button to trigger JavaScript confirm box at (647, 76) on button#confirmButton
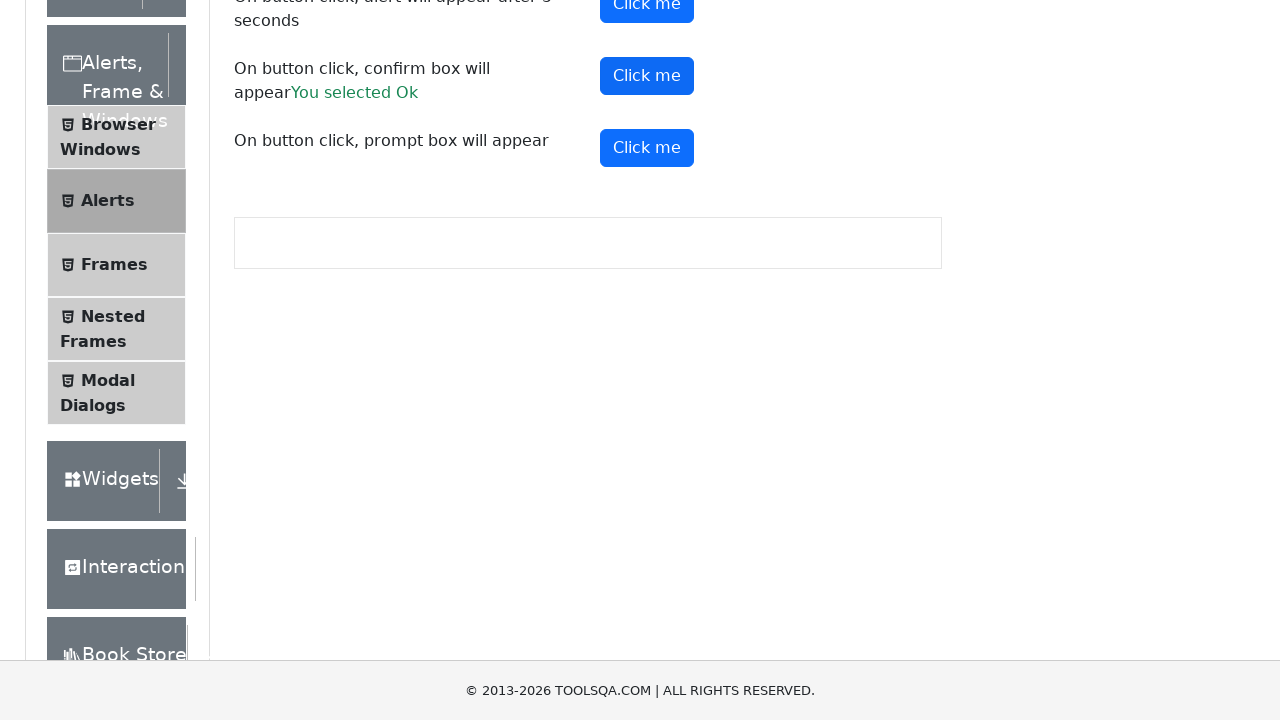

Waited 500ms for dialog to be handled
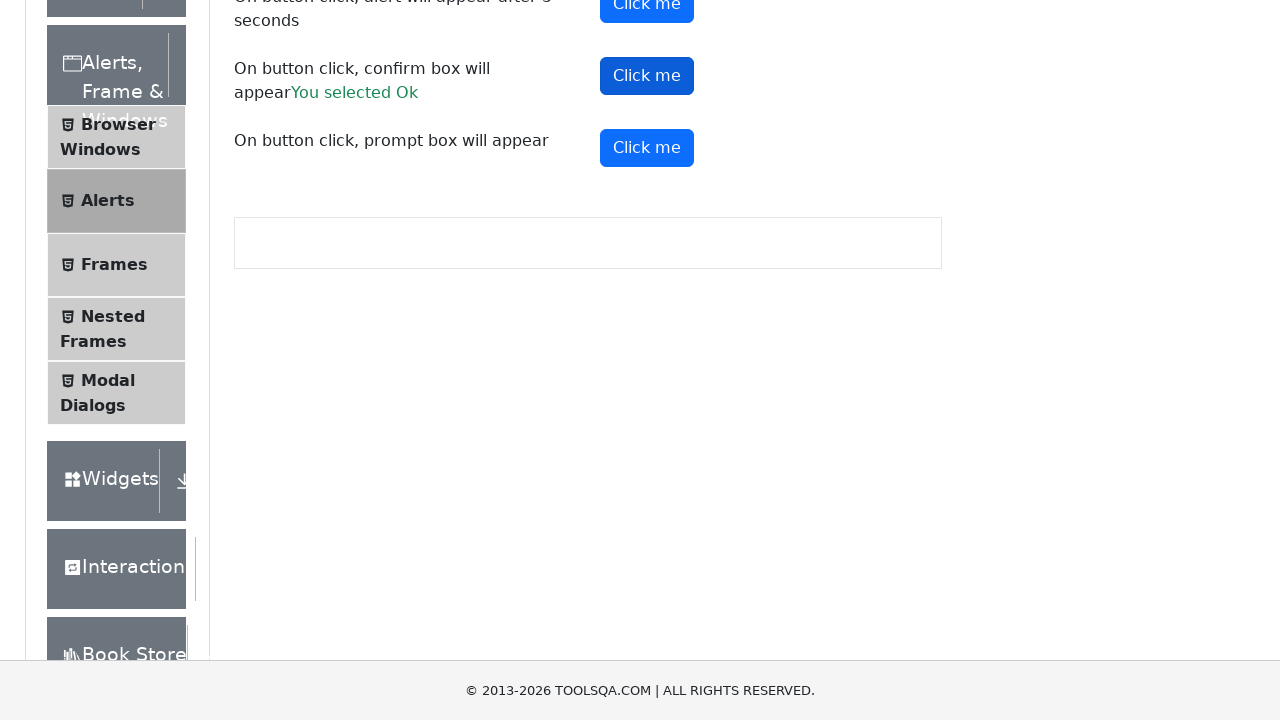

Verified alert button is still visible after accepting confirm box
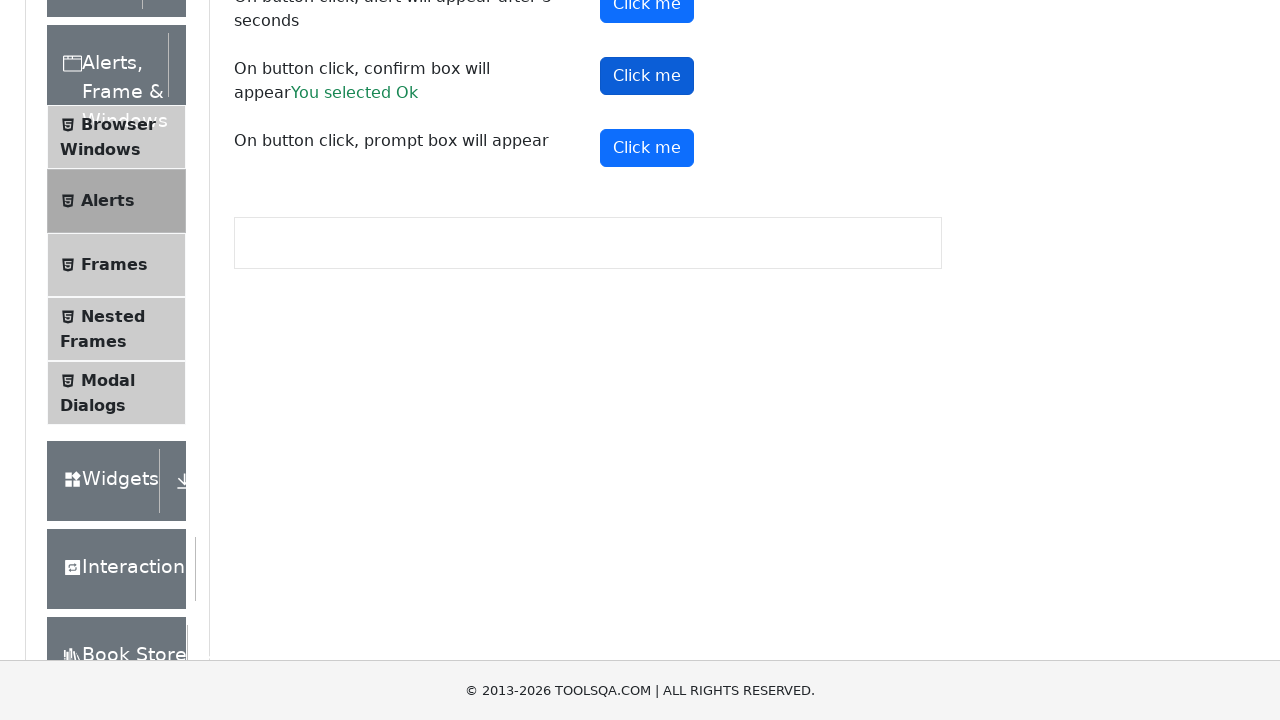

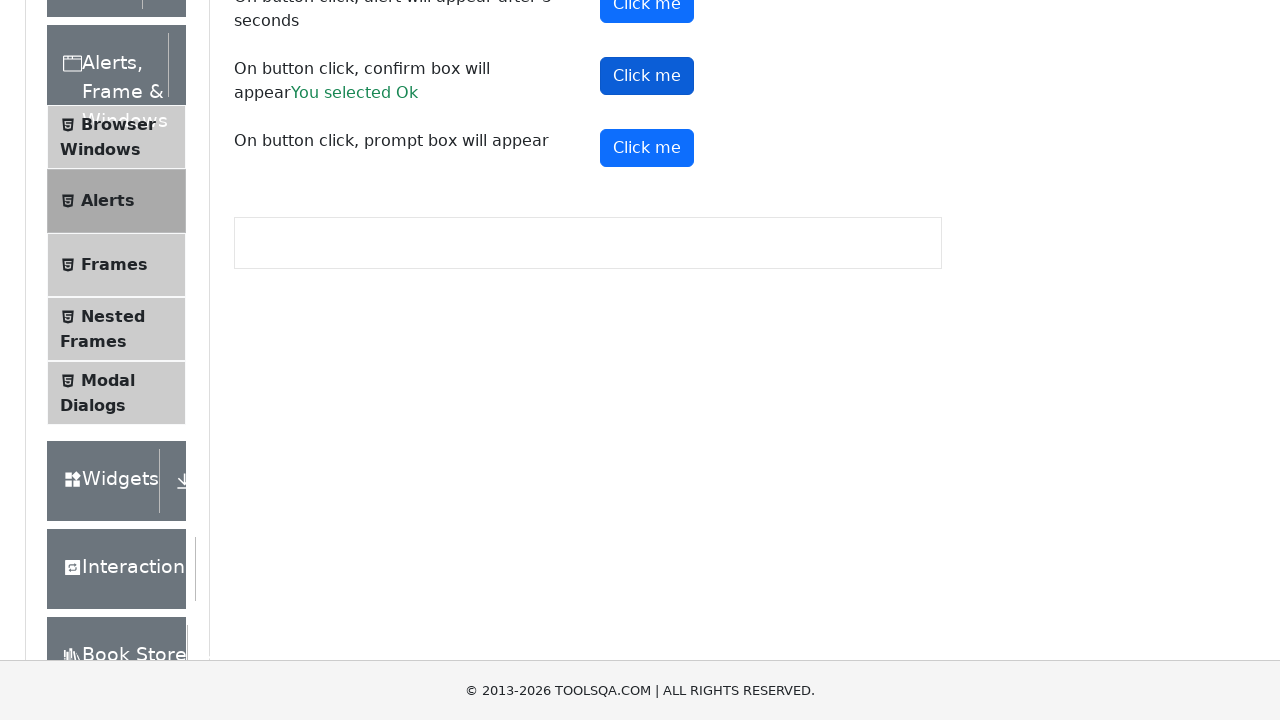